Tests faculty dropdown selection on the UNICEN university website by selecting "Facultad de Ciencias Económicas" from the faculty dropdown menu and verifying the selection was made correctly.

Starting URL: https://www.unicen.edu.ar

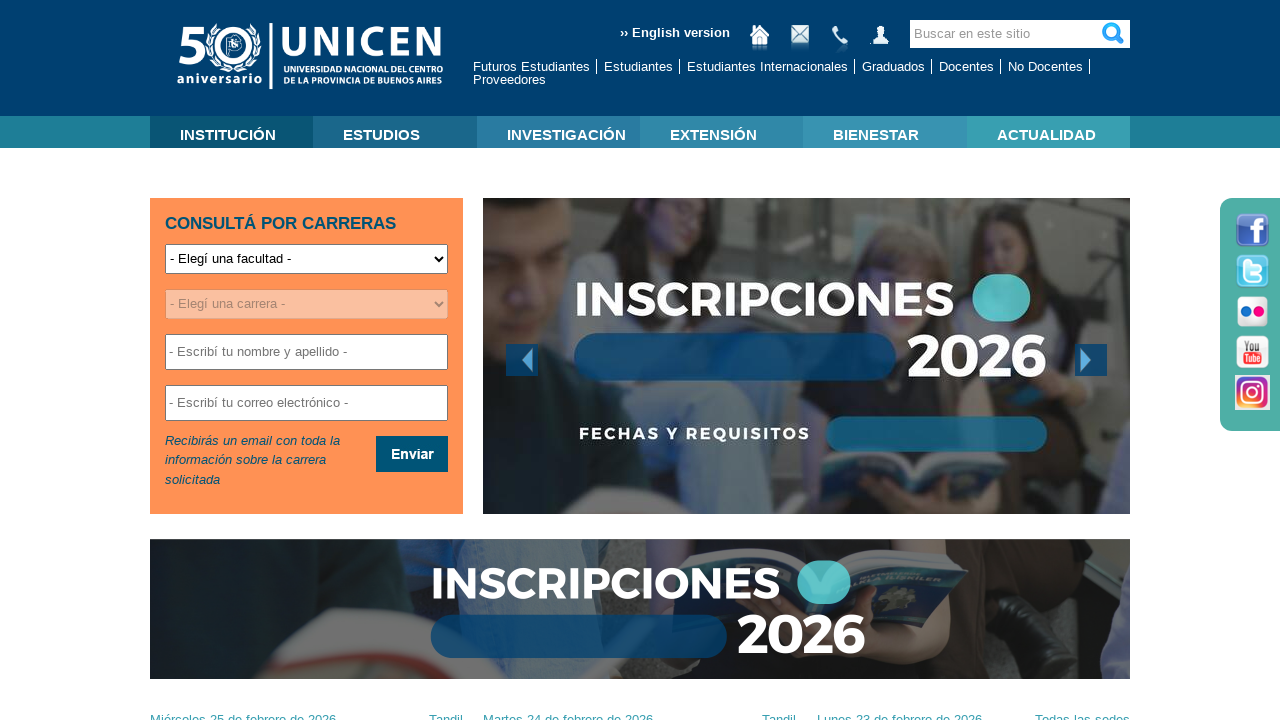

Selected 'Facultad de Ciencias Económicas' from faculty dropdown on #facultades
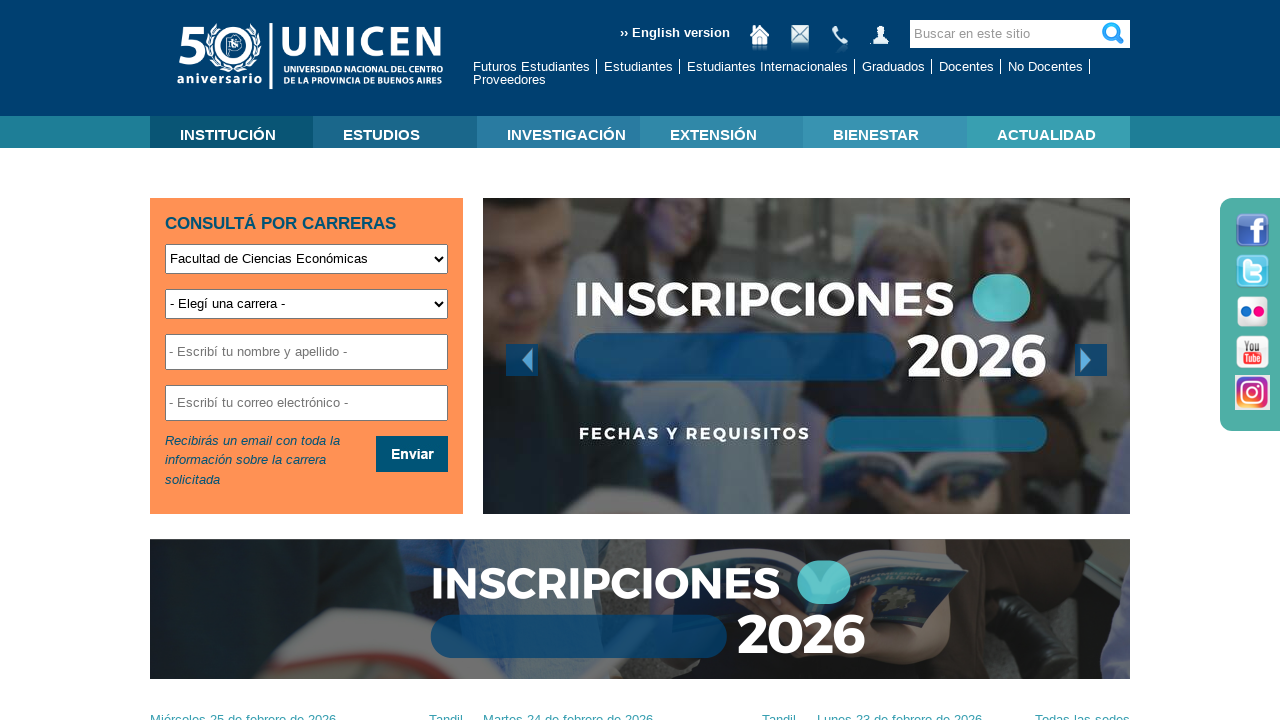

Retrieved selected faculty dropdown value
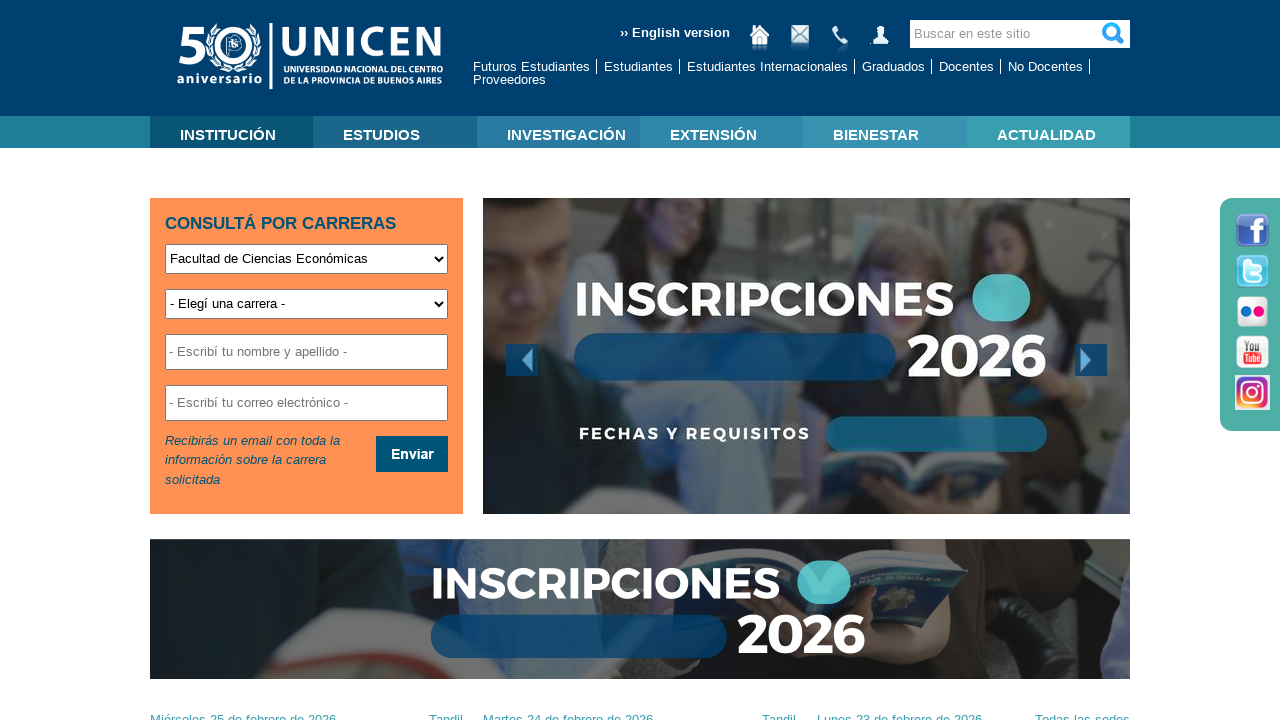

Verified faculty dropdown is present and selection applied
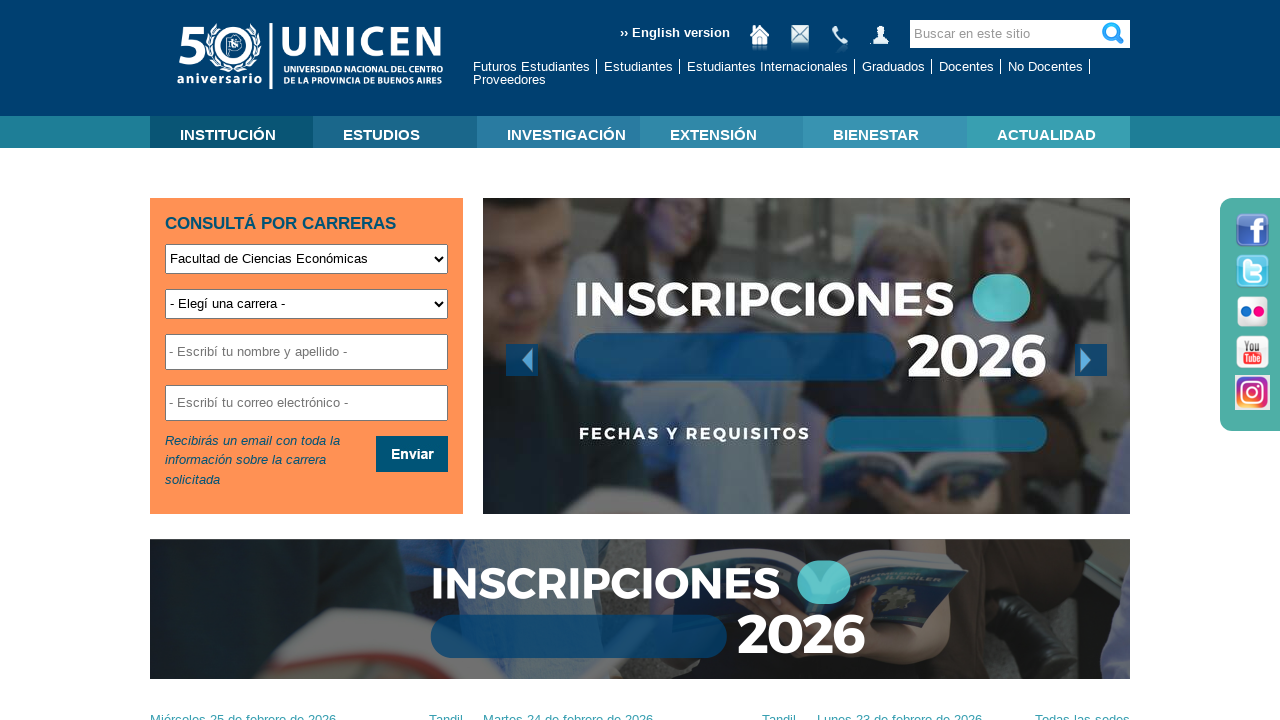

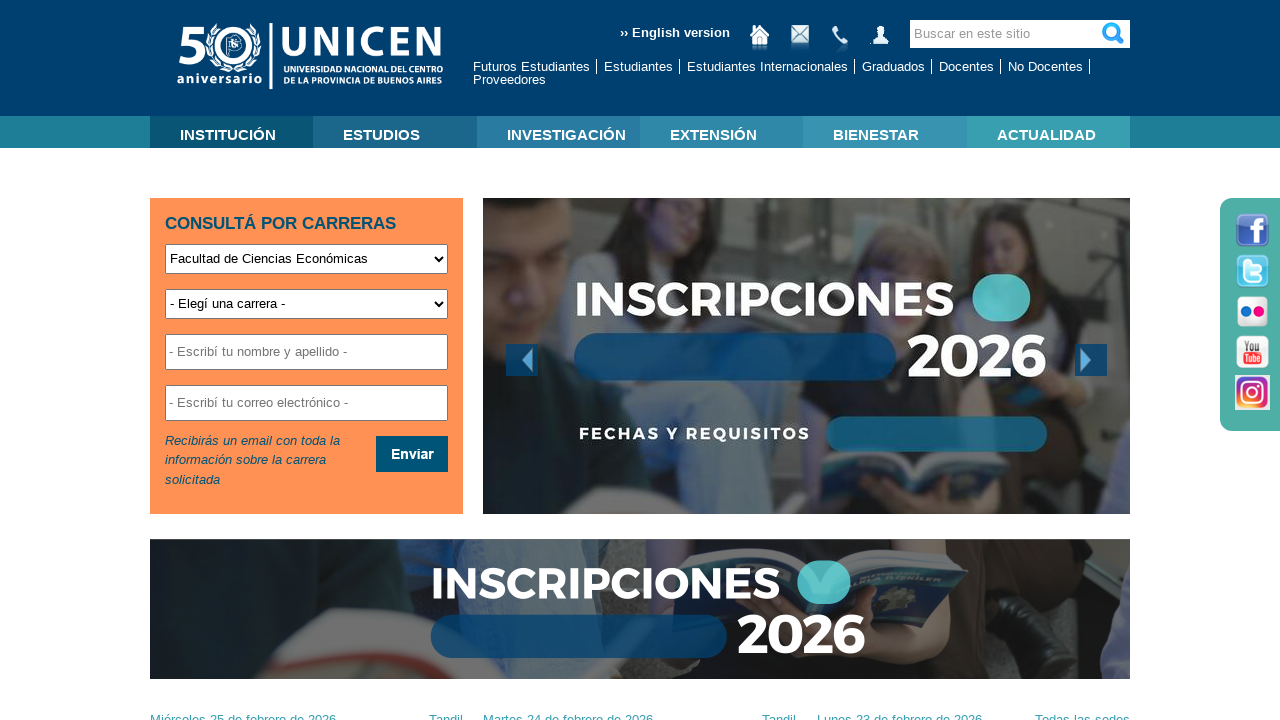